Solves a mathematical captcha by calculating a value based on a displayed number, then fills the answer and selects robot verification options before submitting

Starting URL: http://suninjuly.github.io/math.html

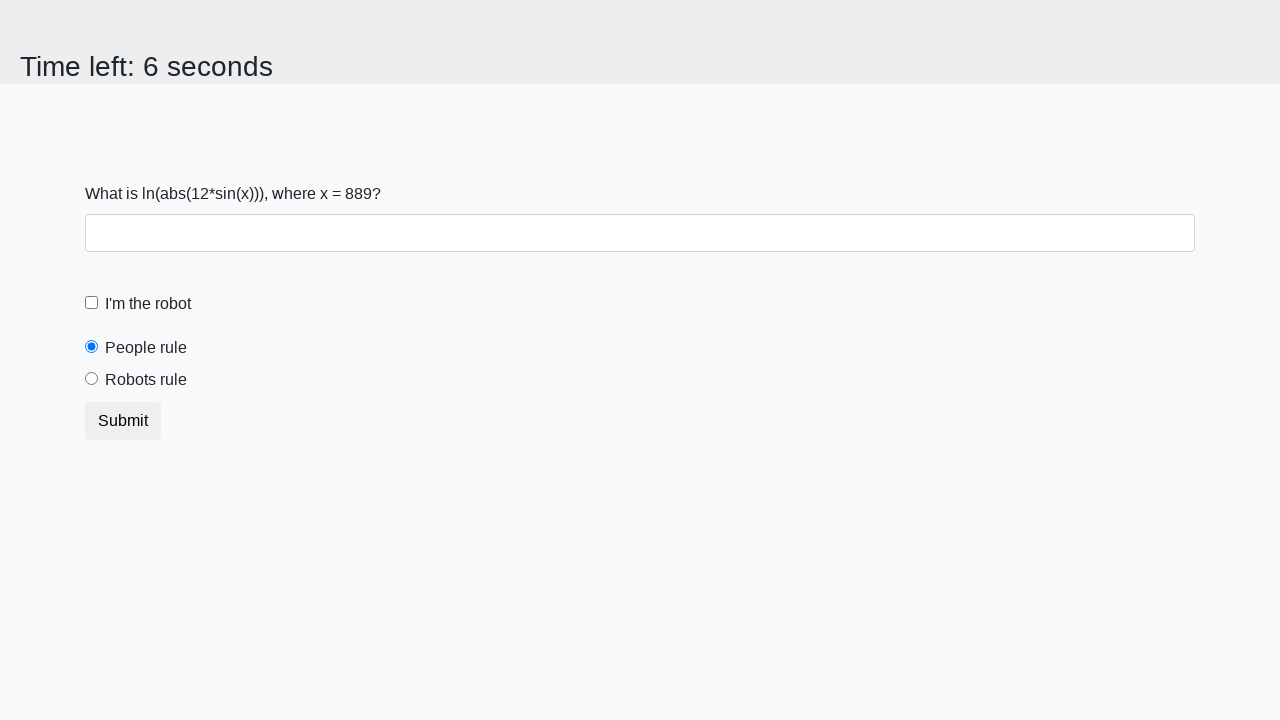

Located the input value element on the page
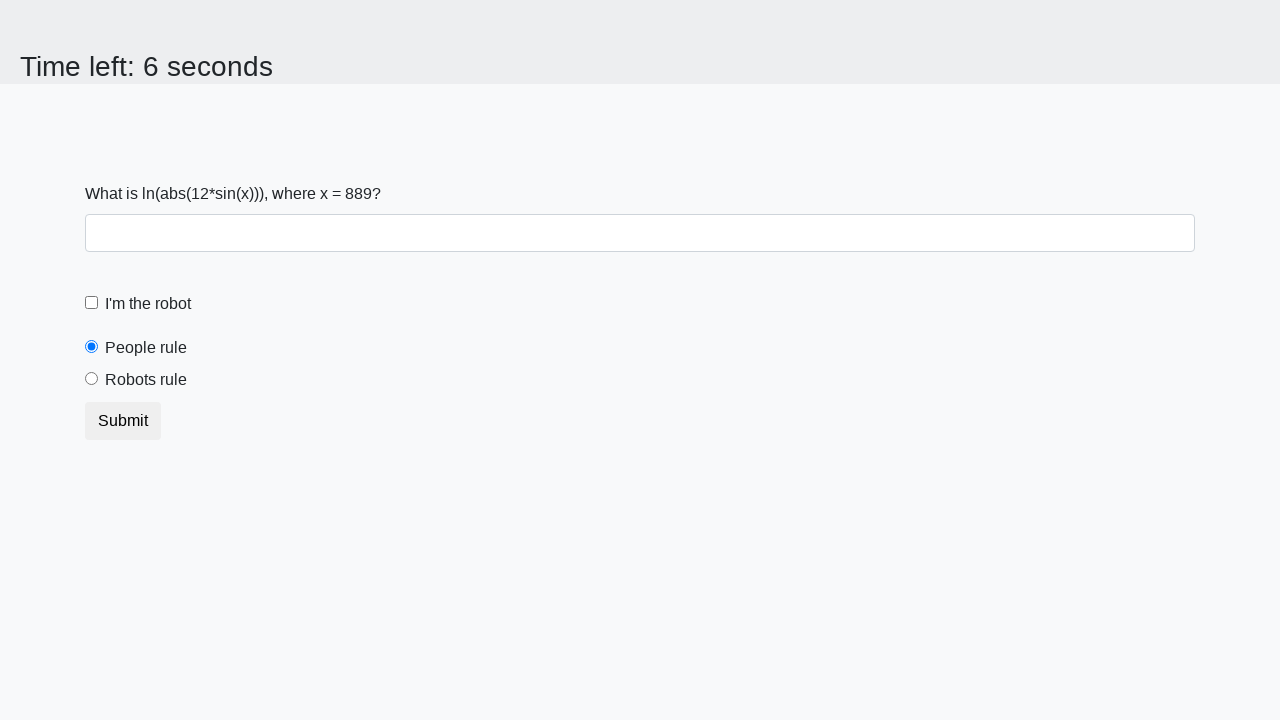

Retrieved the number from the captcha question
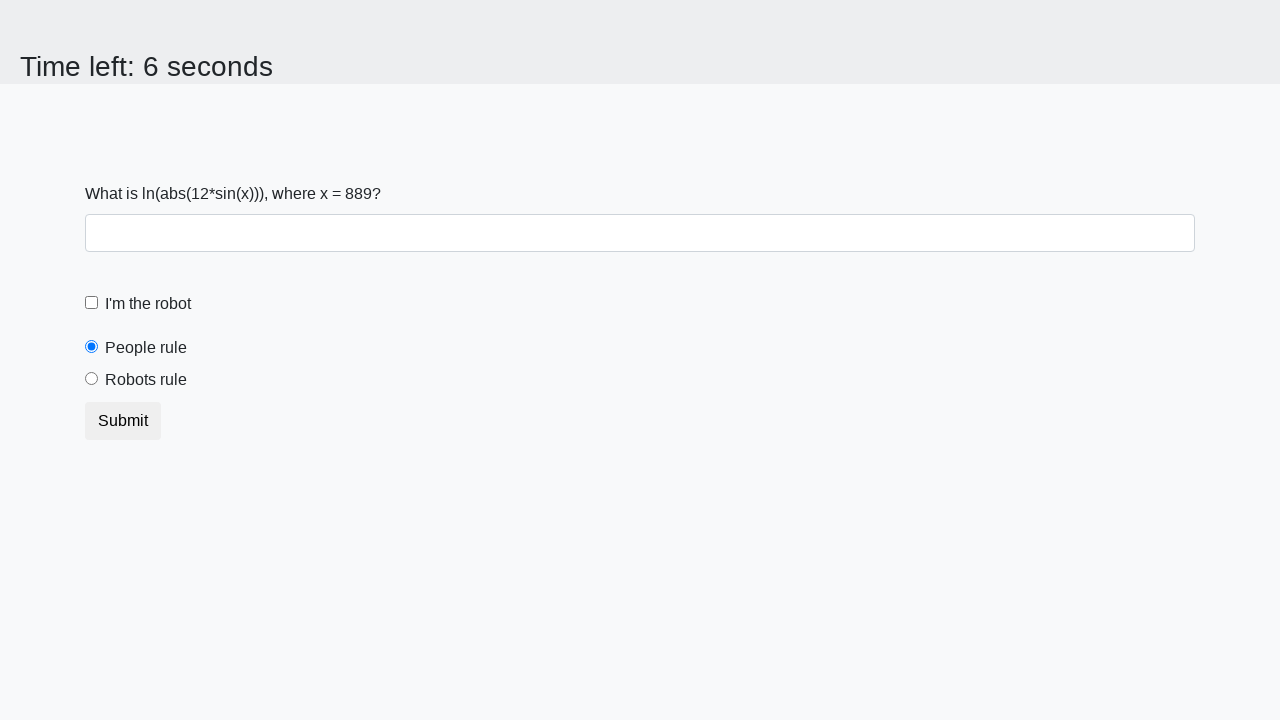

Calculated the mathematical result using logarithm formula
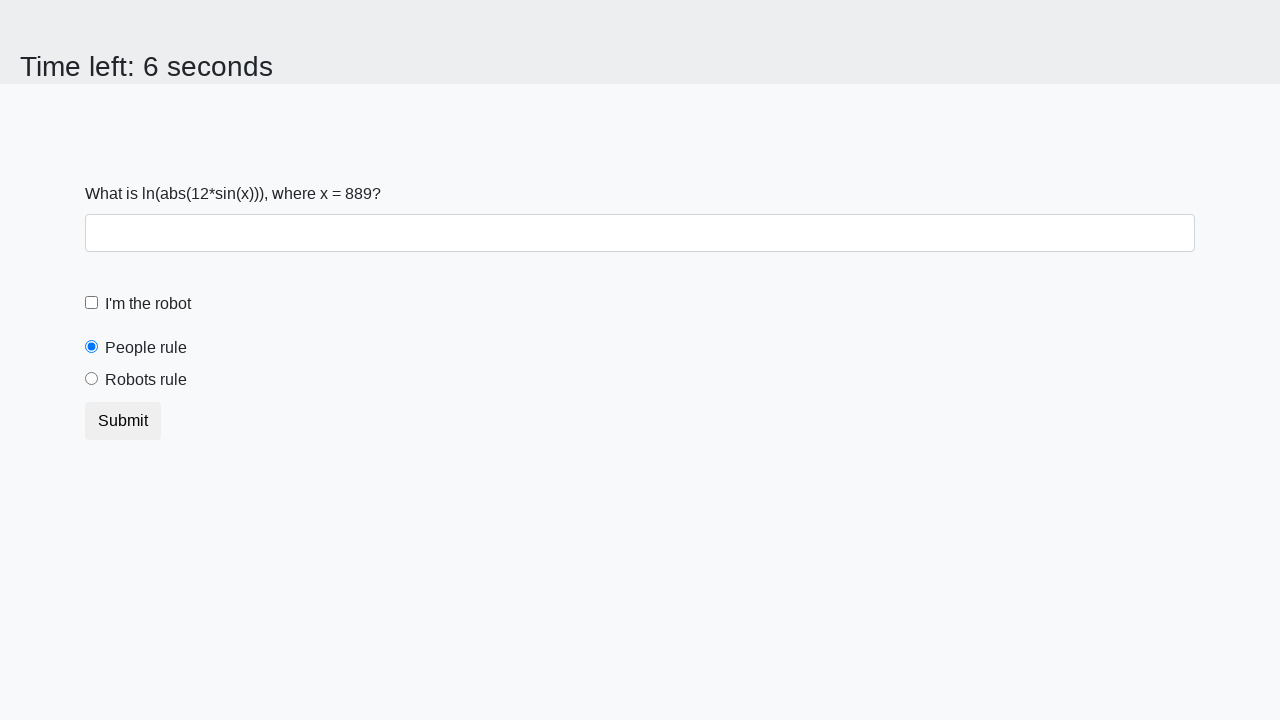

Filled the answer field with the calculated value on #answer
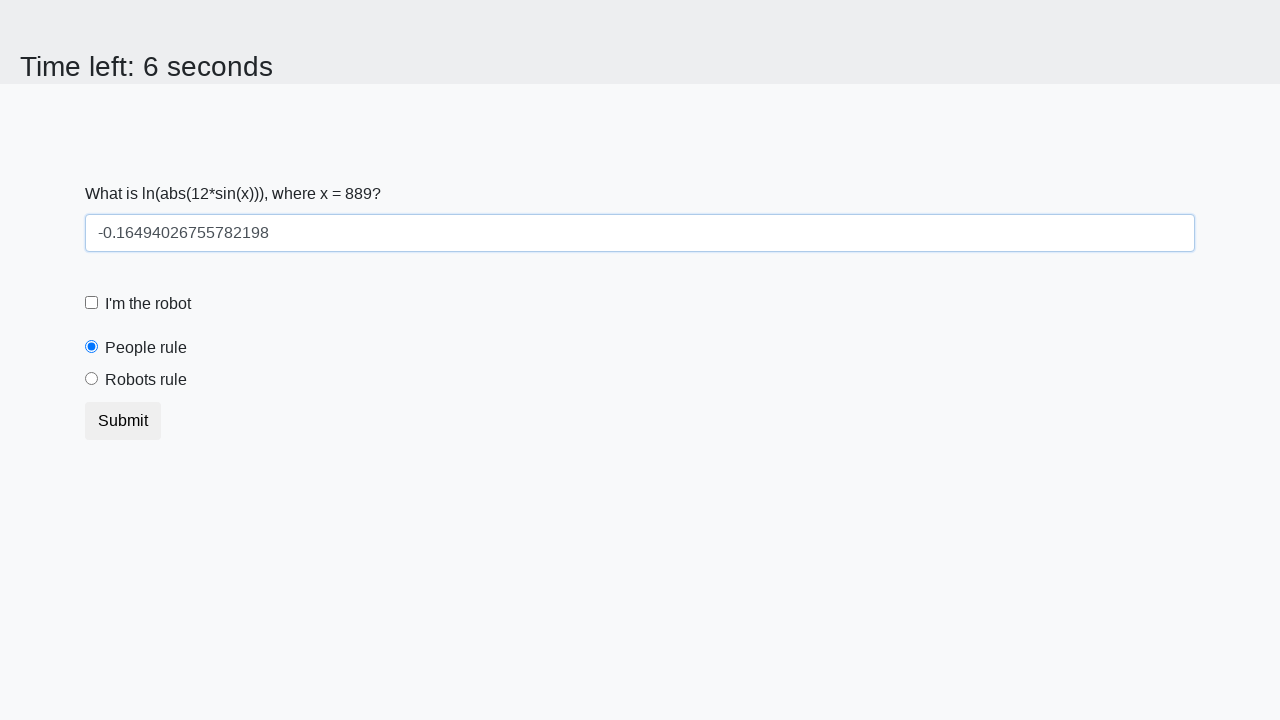

Clicked the robot checkbox to verify human identity at (148, 304) on [for="robotCheckbox"]
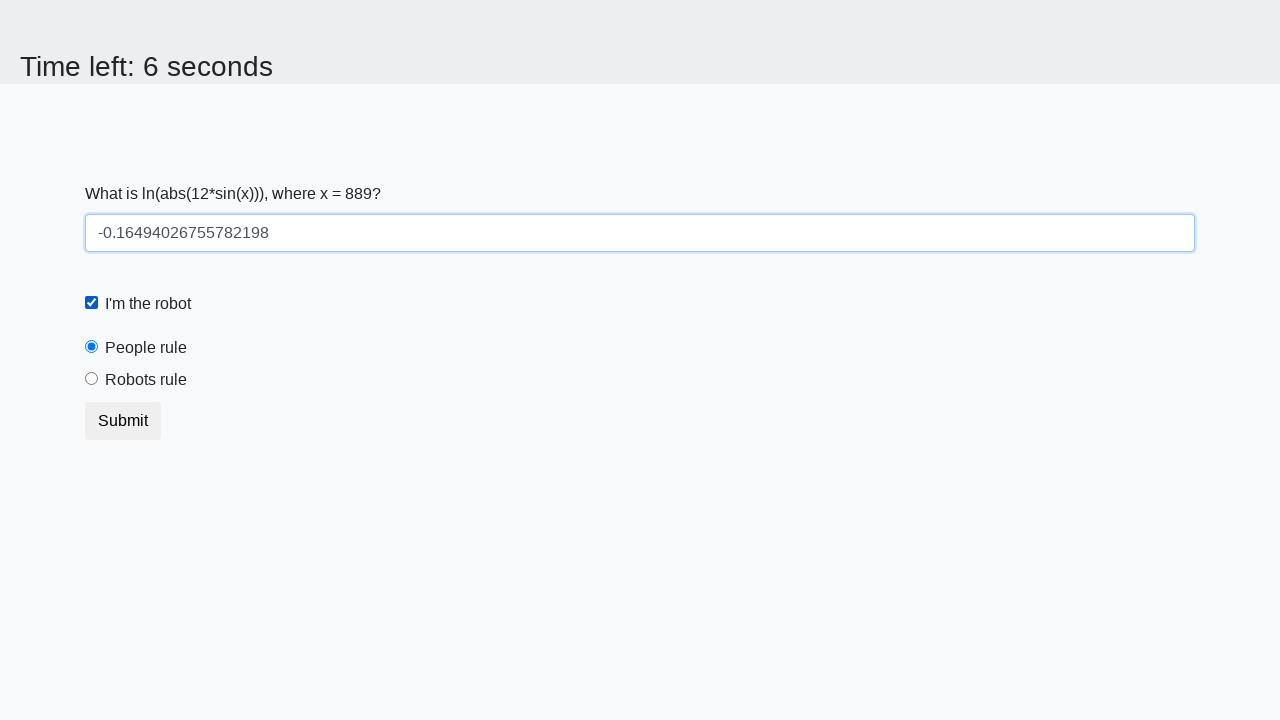

Selected the 'Robots rule' radio button option at (146, 380) on [for="robotsRule"]
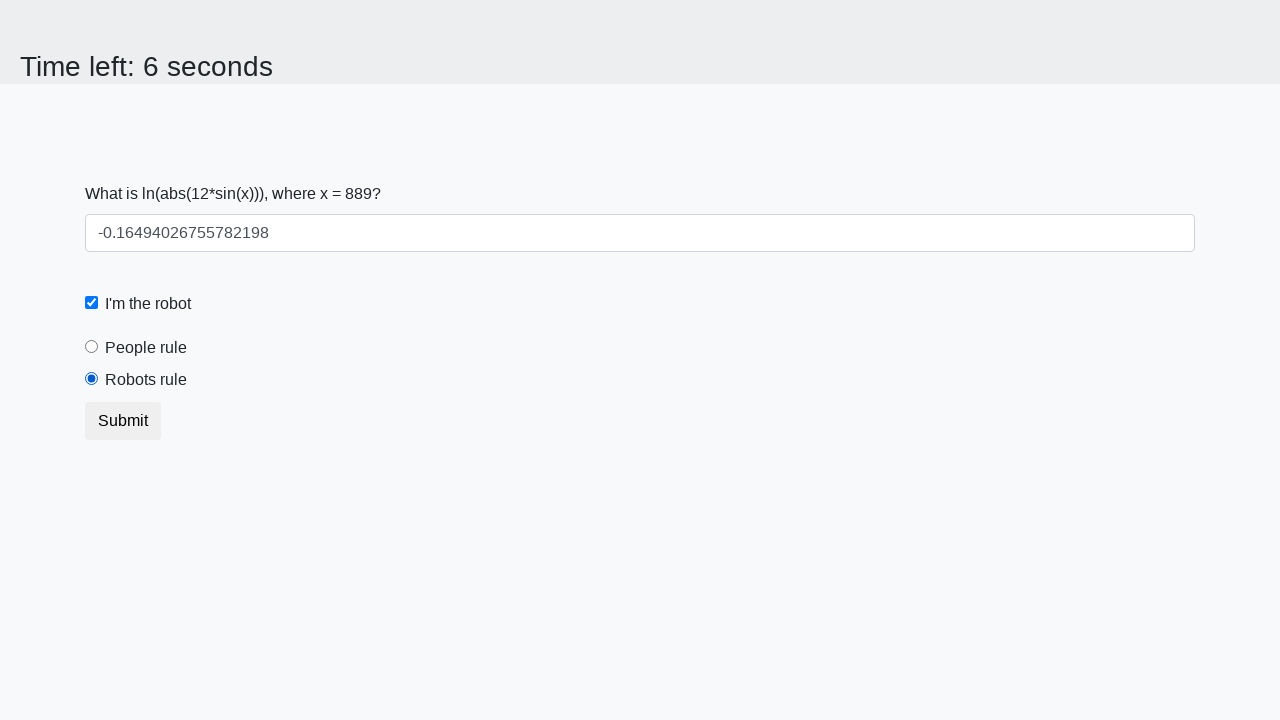

Clicked the submit button to complete the form at (123, 421) on .btn.btn-default
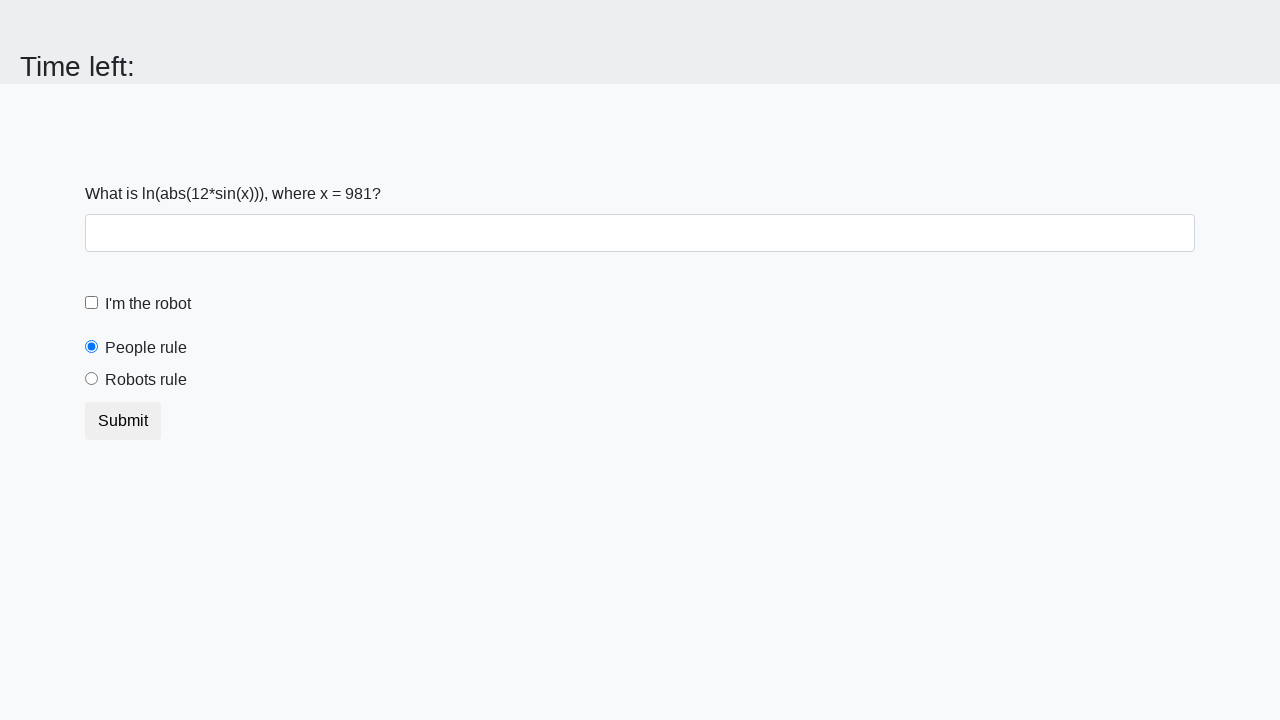

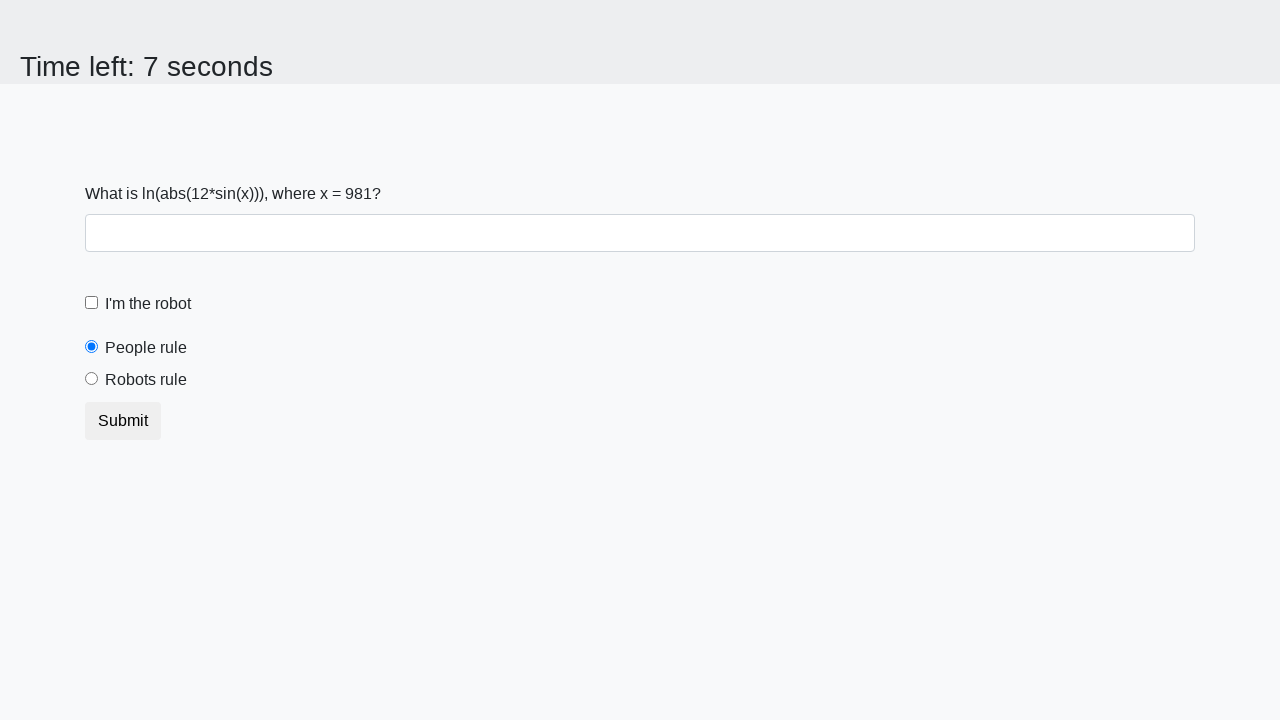